Navigates to the Applitools demo login page and clicks the log-in button to proceed to the next page

Starting URL: https://demo.applitools.com/index_v2.html

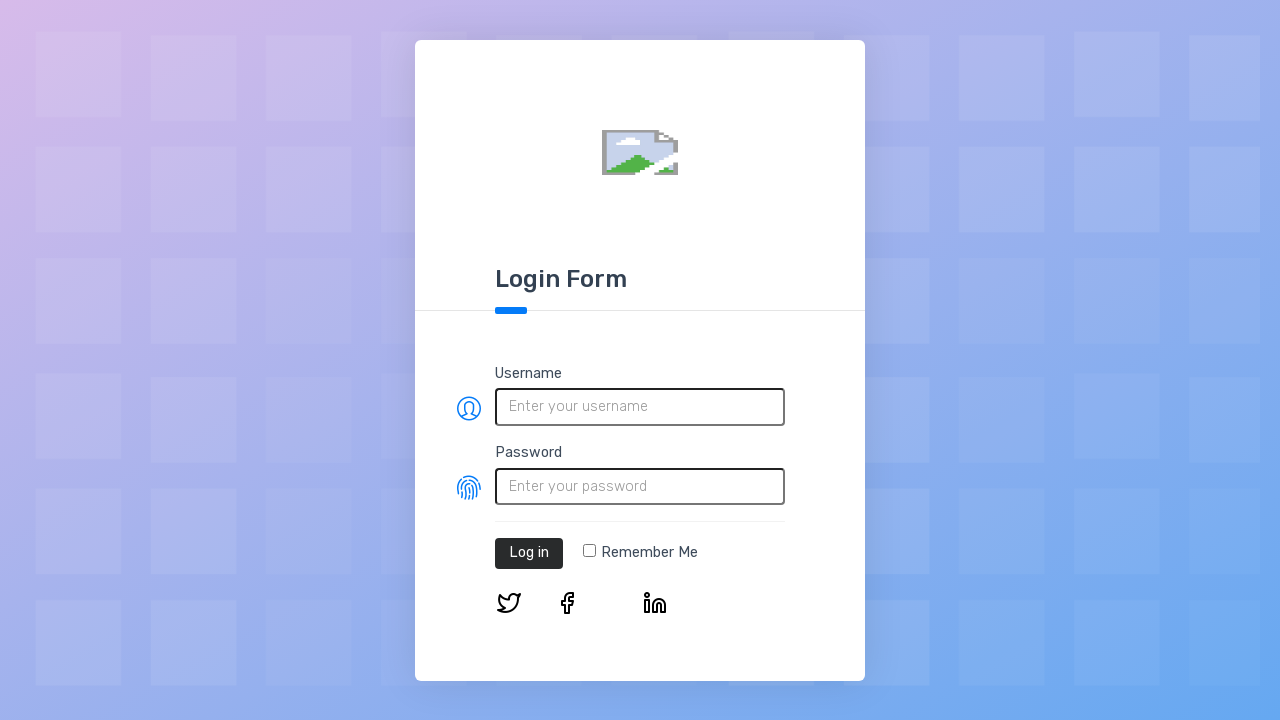

Navigated to Applitools demo login page
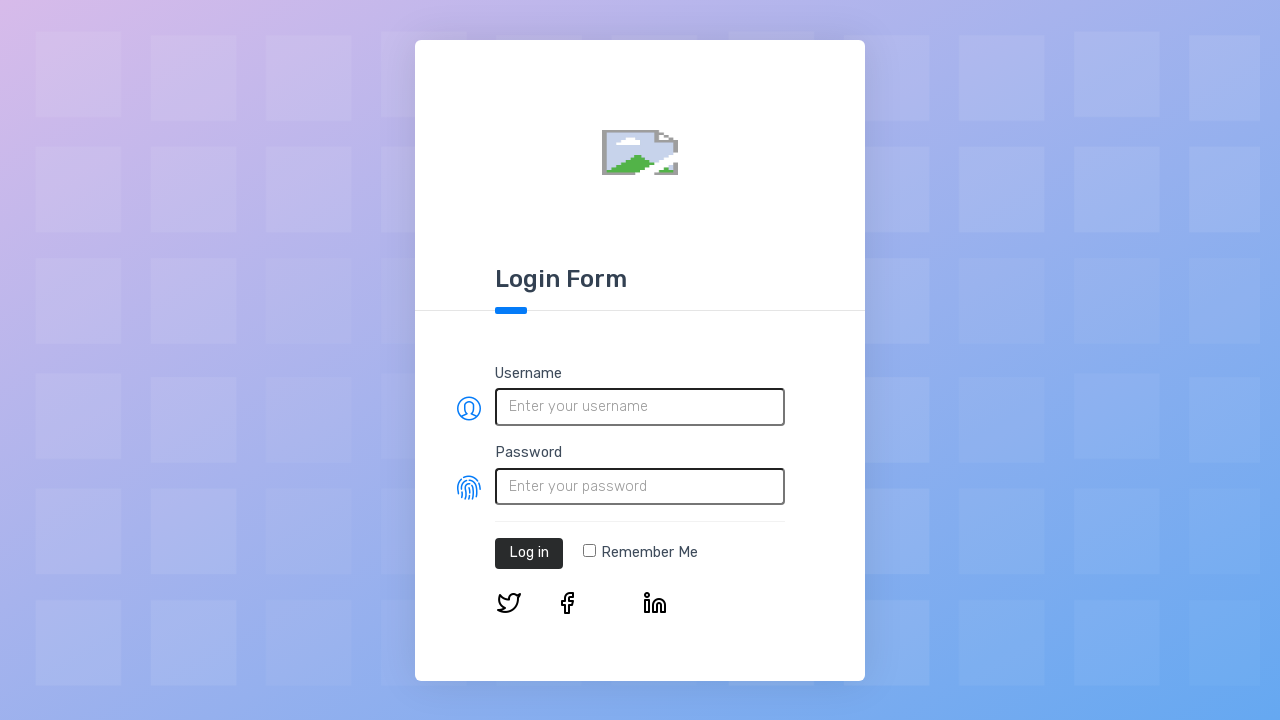

Clicked the log-in button at (529, 553) on #log-in
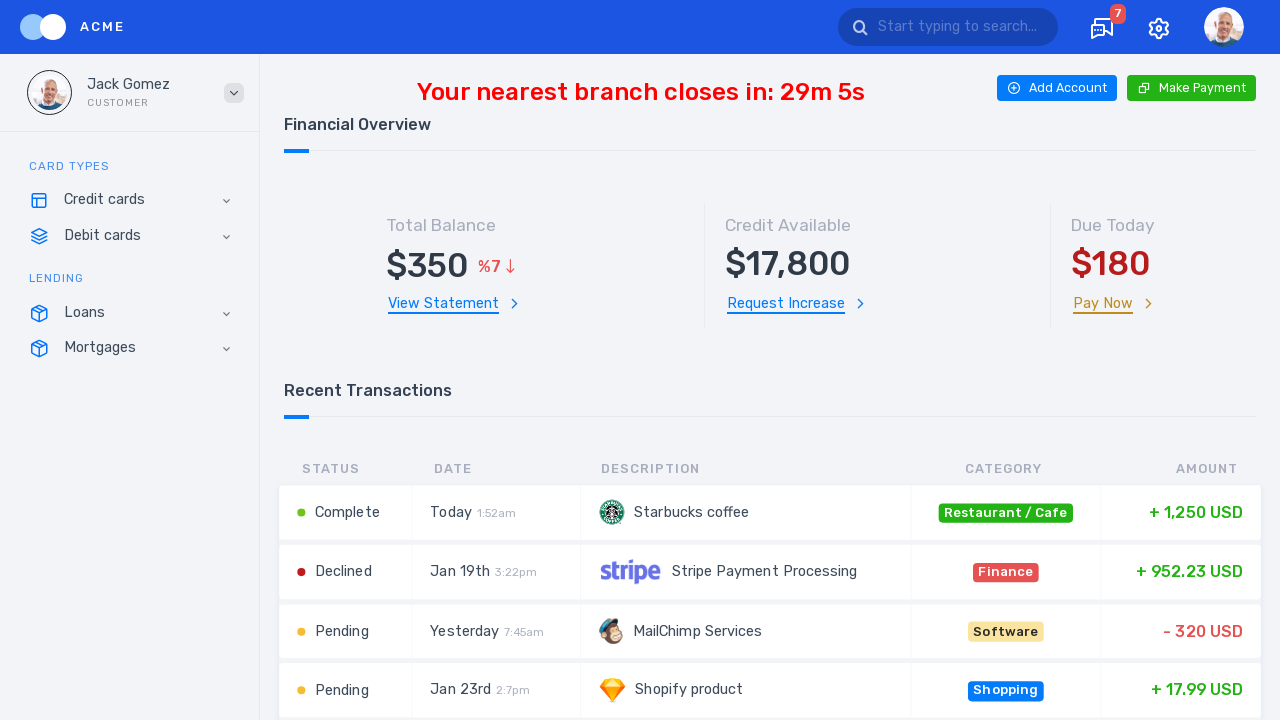

Waited for page to load after login
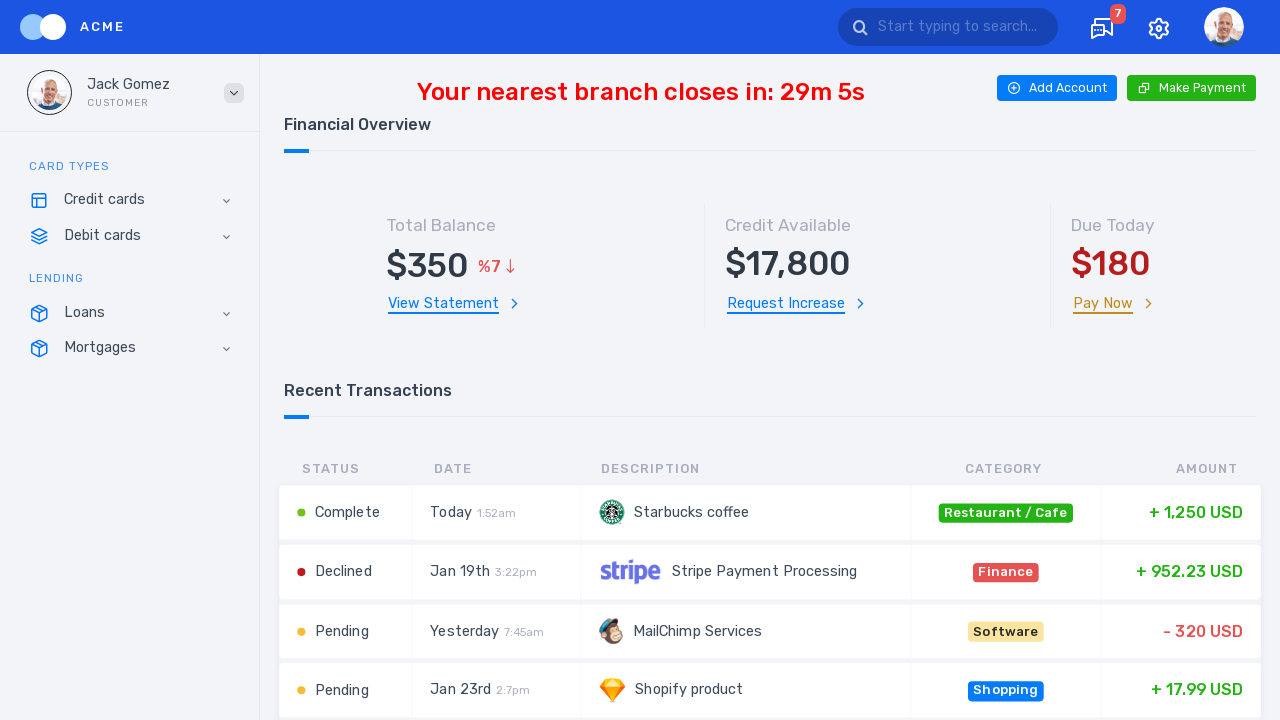

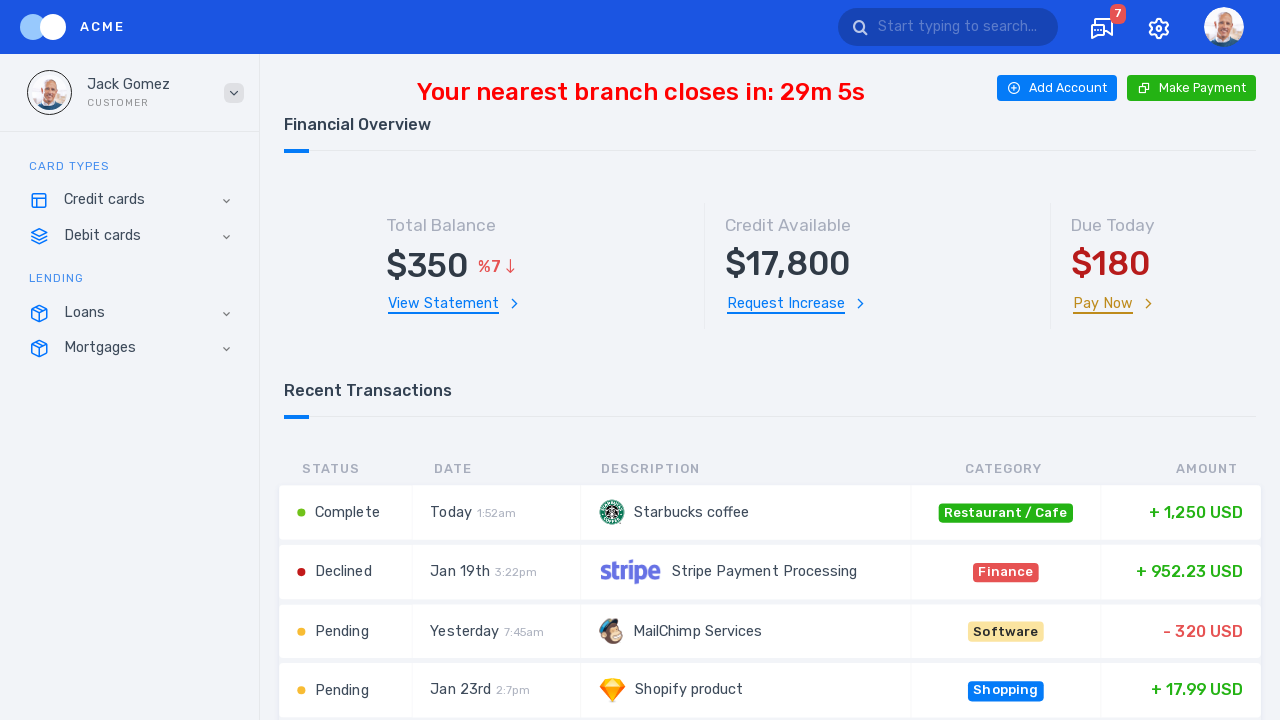